Tests dynamic controls by toggling a checkbox's visibility and interacting with it

Starting URL: https://v1.training-support.net/selenium/dynamic-controls

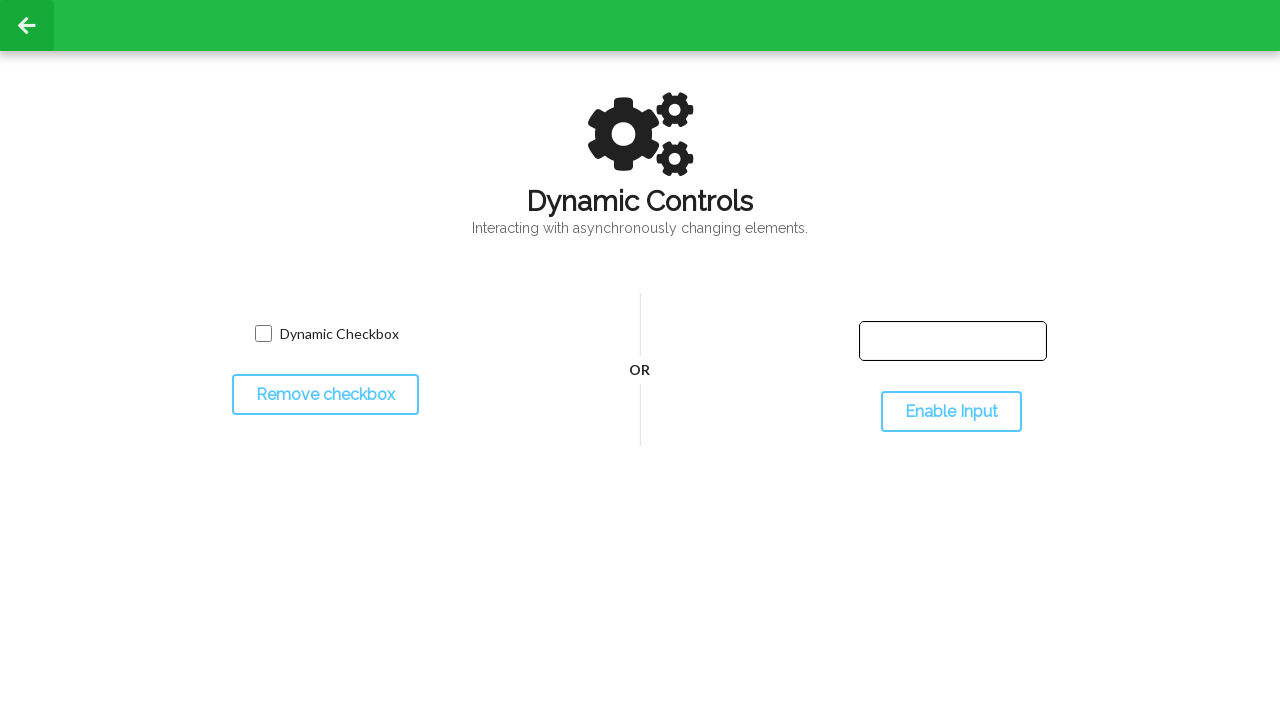

Clicked toggle button to hide checkbox at (325, 395) on #toggleCheckbox
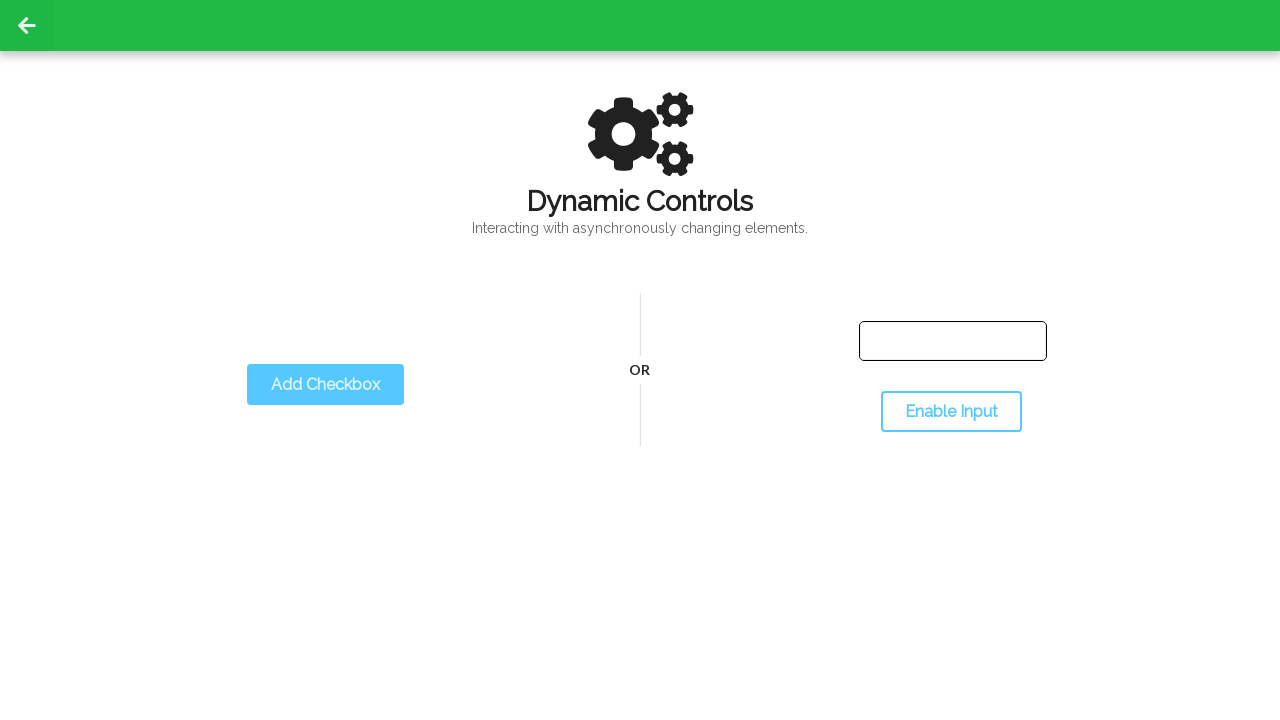

Clicked toggle button again to show checkbox at (325, 385) on #toggleCheckbox
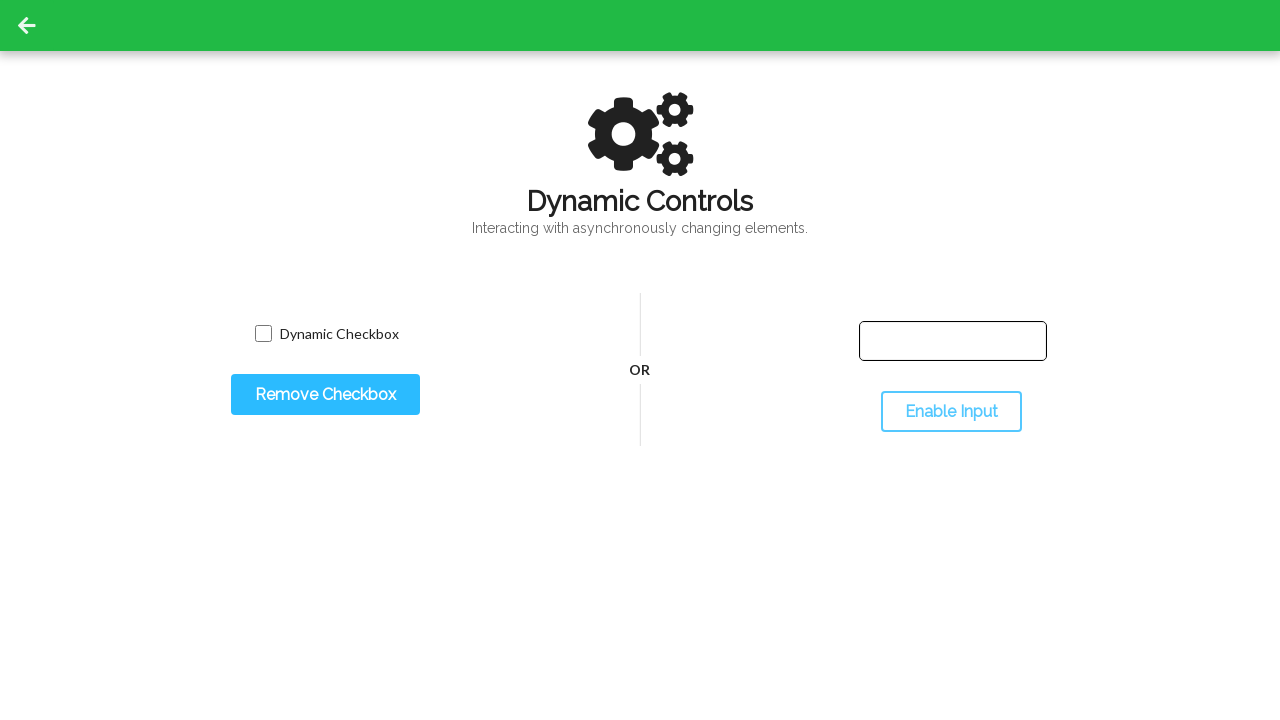

Waited for checkbox to become visible
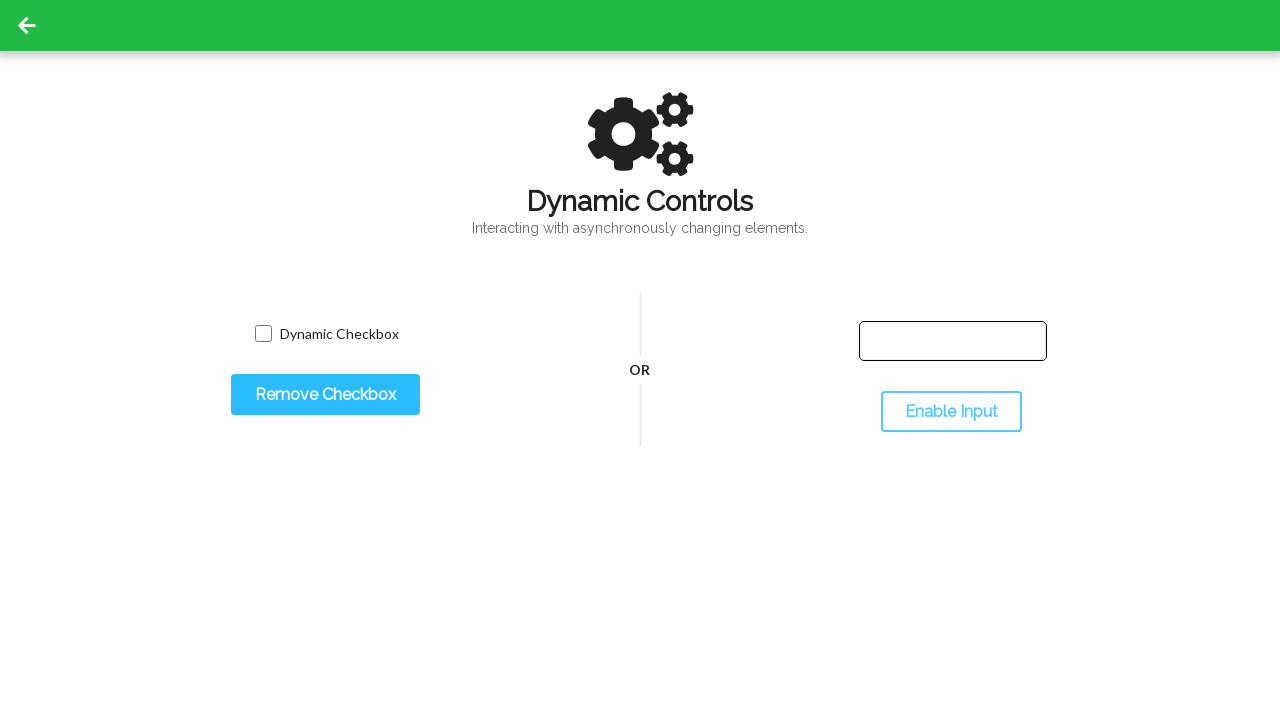

Clicked the visible checkbox at (263, 334) on input.willDisappear
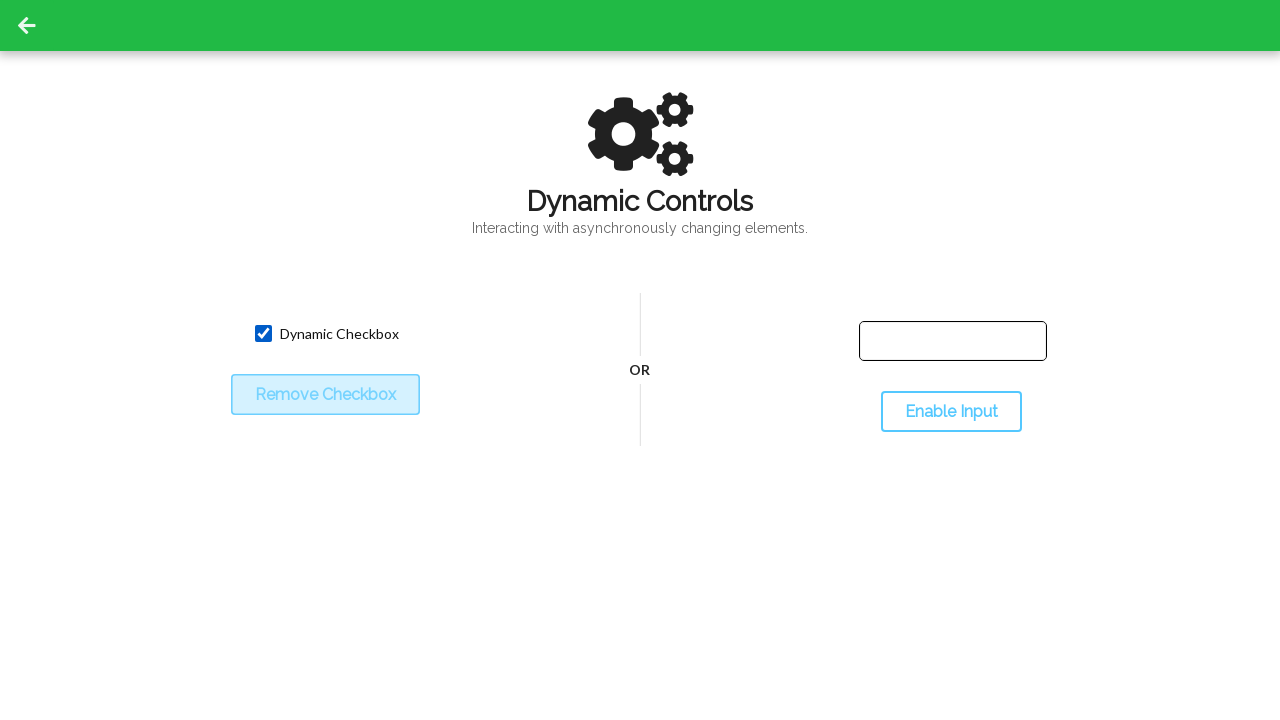

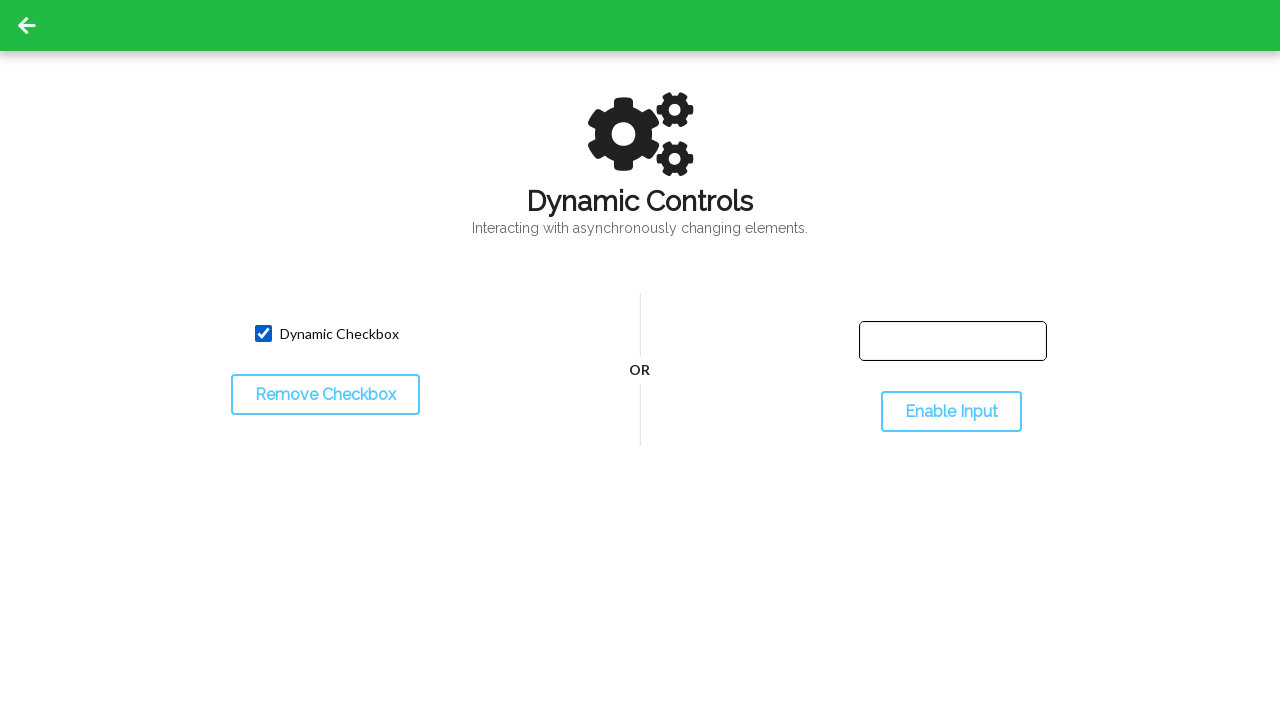